Tests opening multiple footer links in new browser tabs by using Ctrl+Enter keyboard shortcut, then switches through all opened windows to verify they loaded correctly.

Starting URL: http://qaclickacademy.com/practice.php

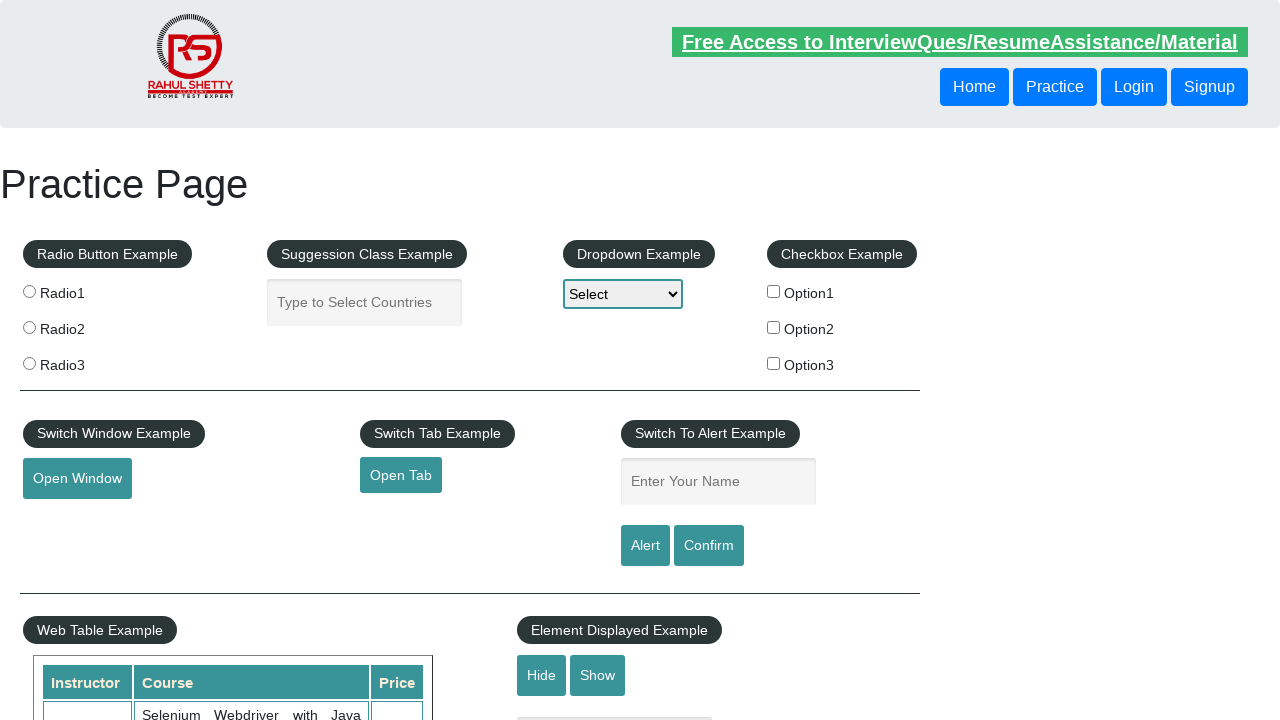

Footer element #gf-BIG loaded and ready
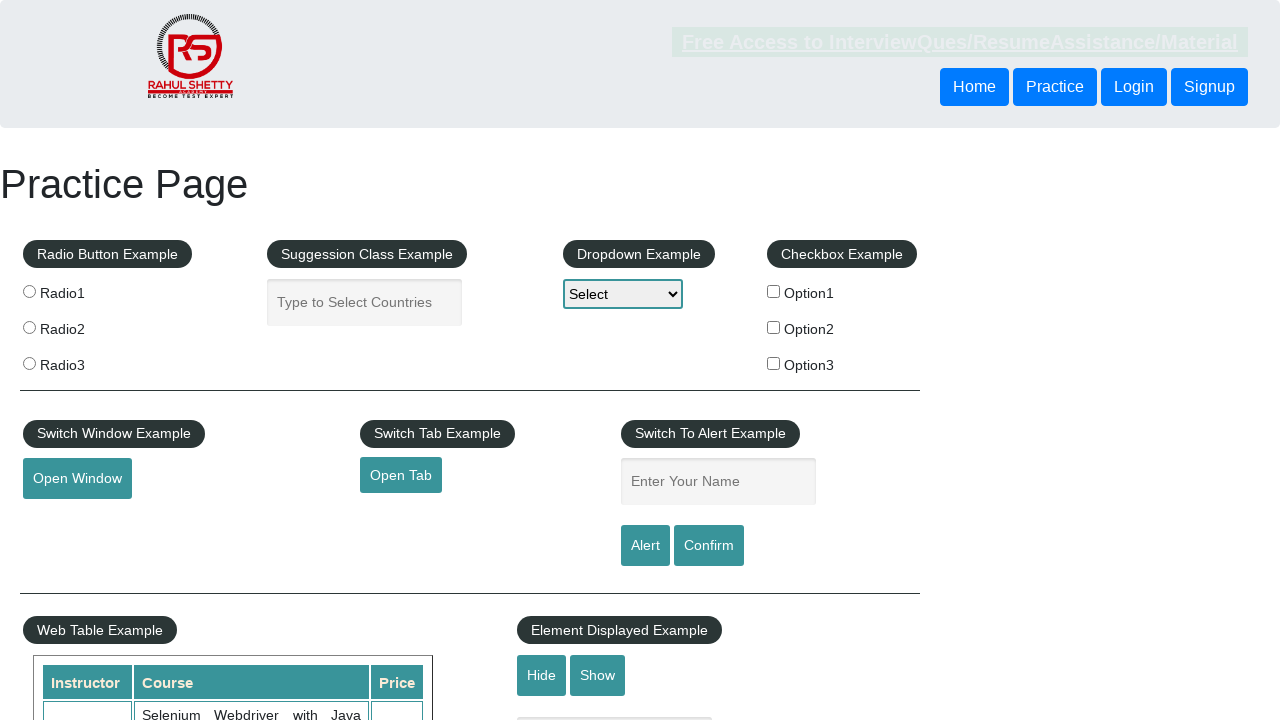

Located footer element
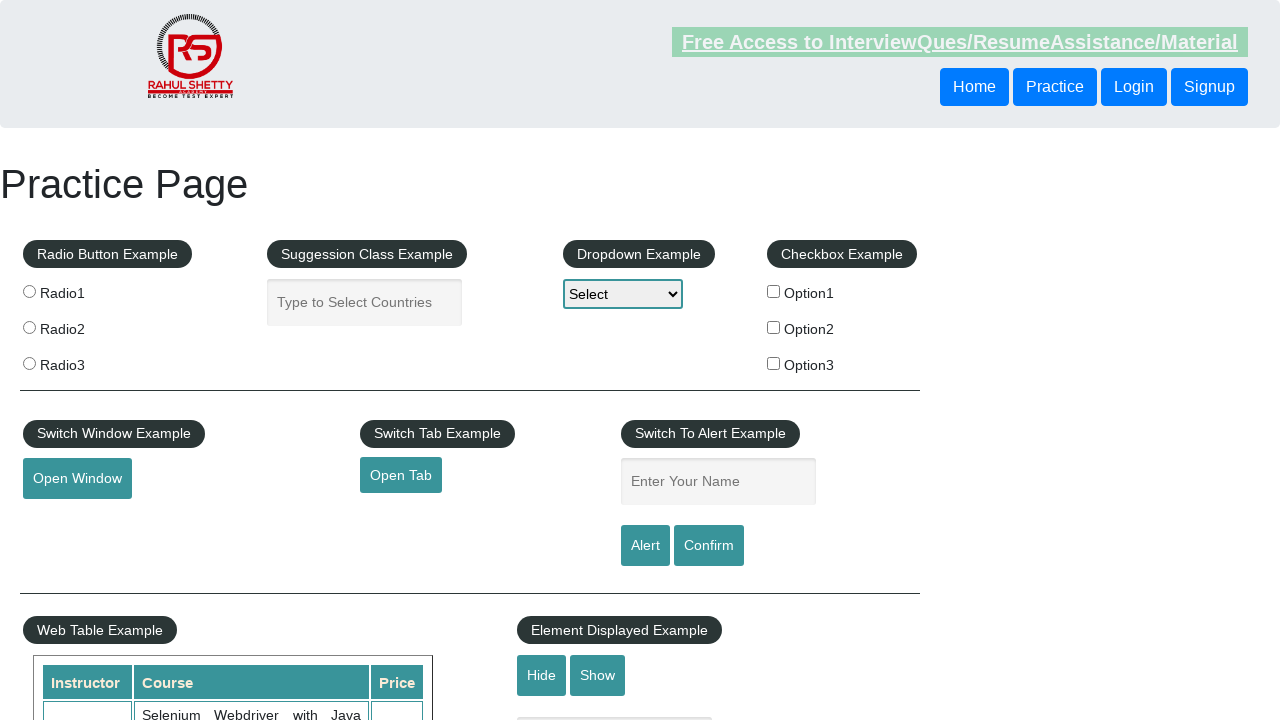

Located first column of footer links
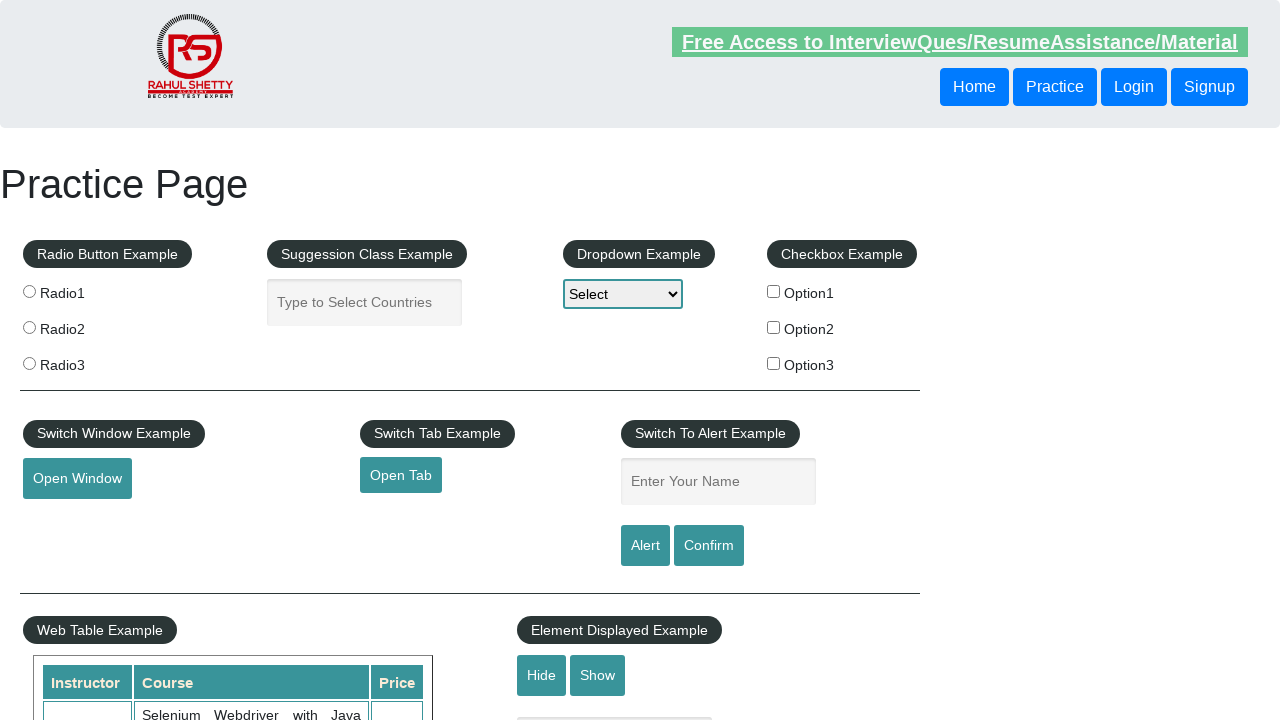

Located all links in footer column
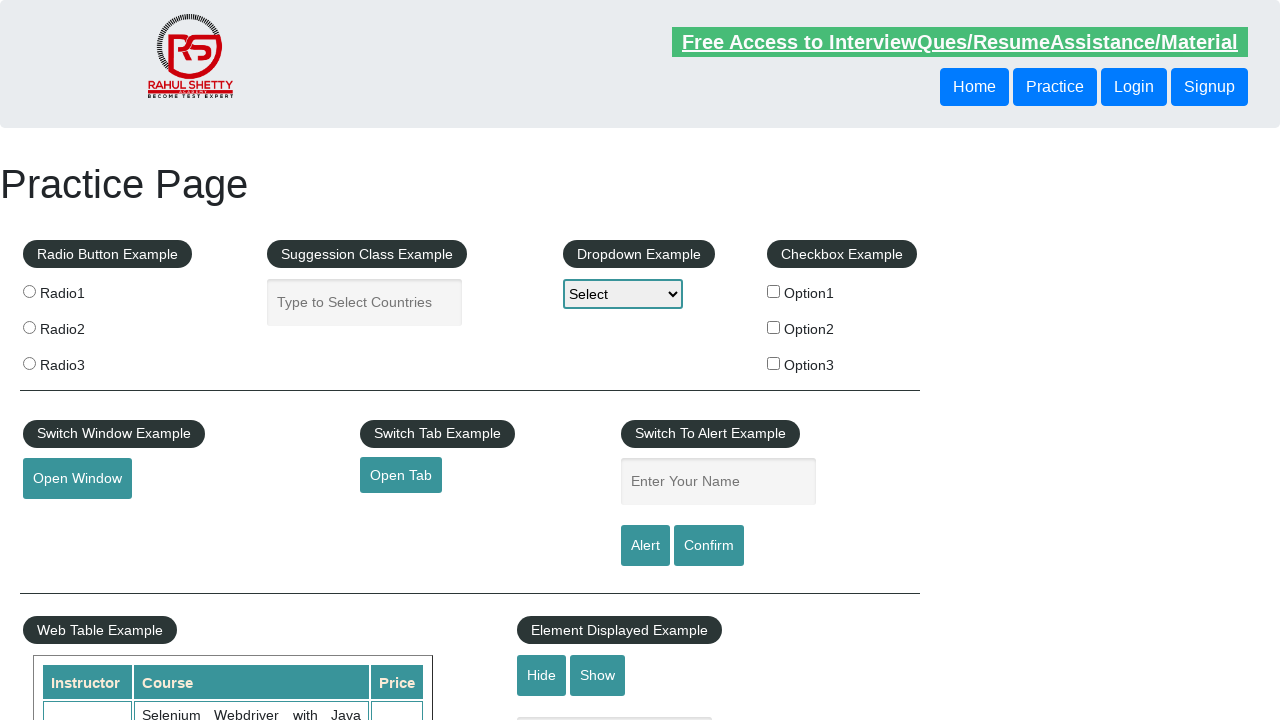

Found 5 links in footer column
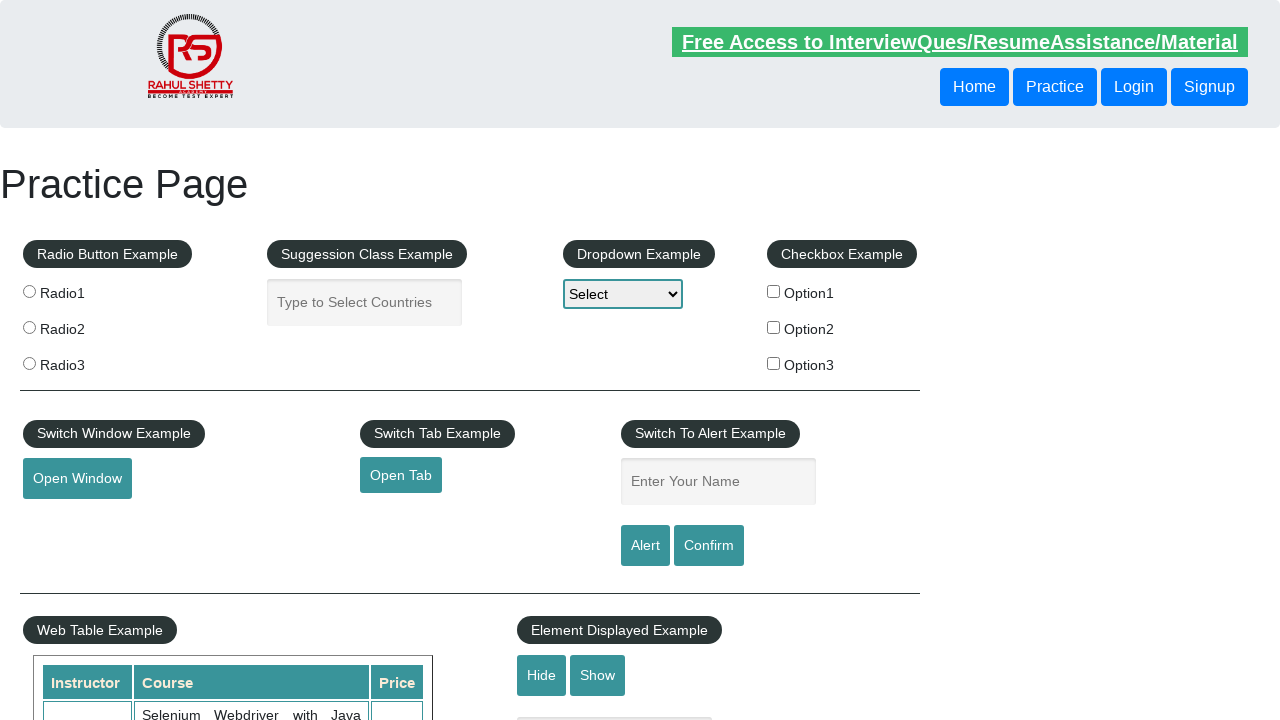

Opened footer link 1 in new tab using Ctrl+Click at (68, 520) on #gf-BIG >> xpath=//tbody/tr/td[1]/ul[1] >> a >> nth=1
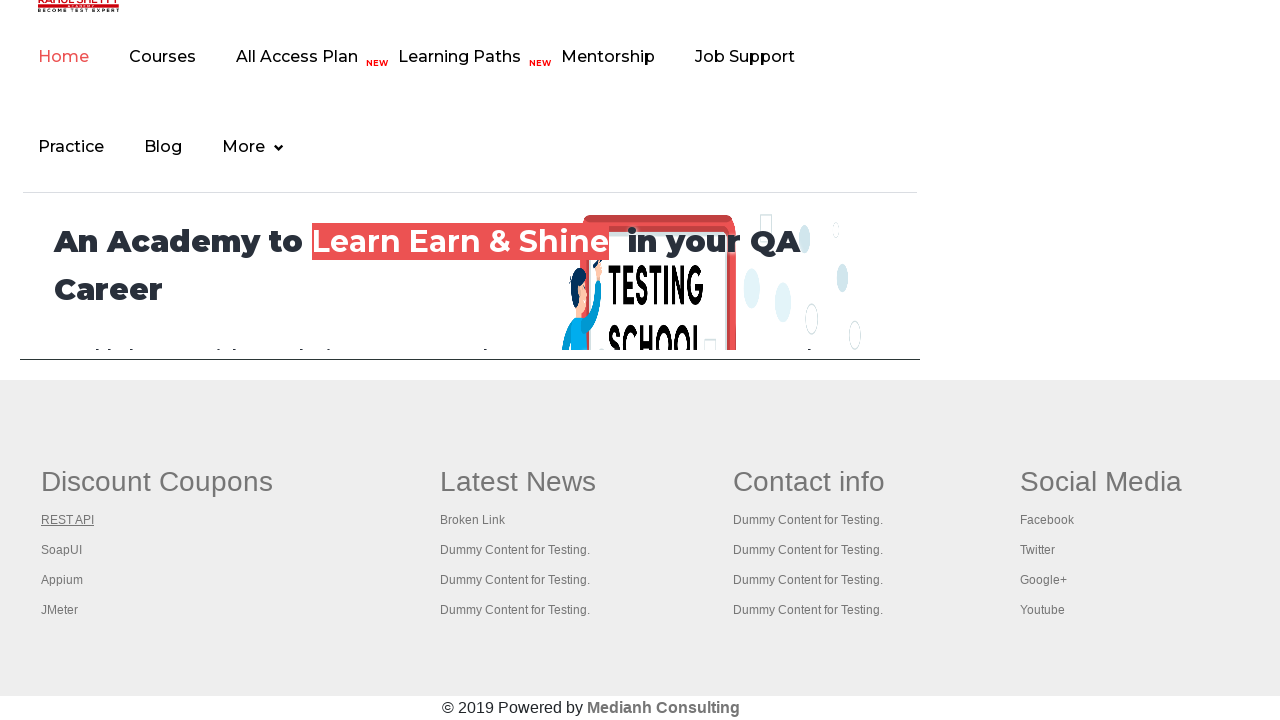

Waited 2 seconds for link 1 to load
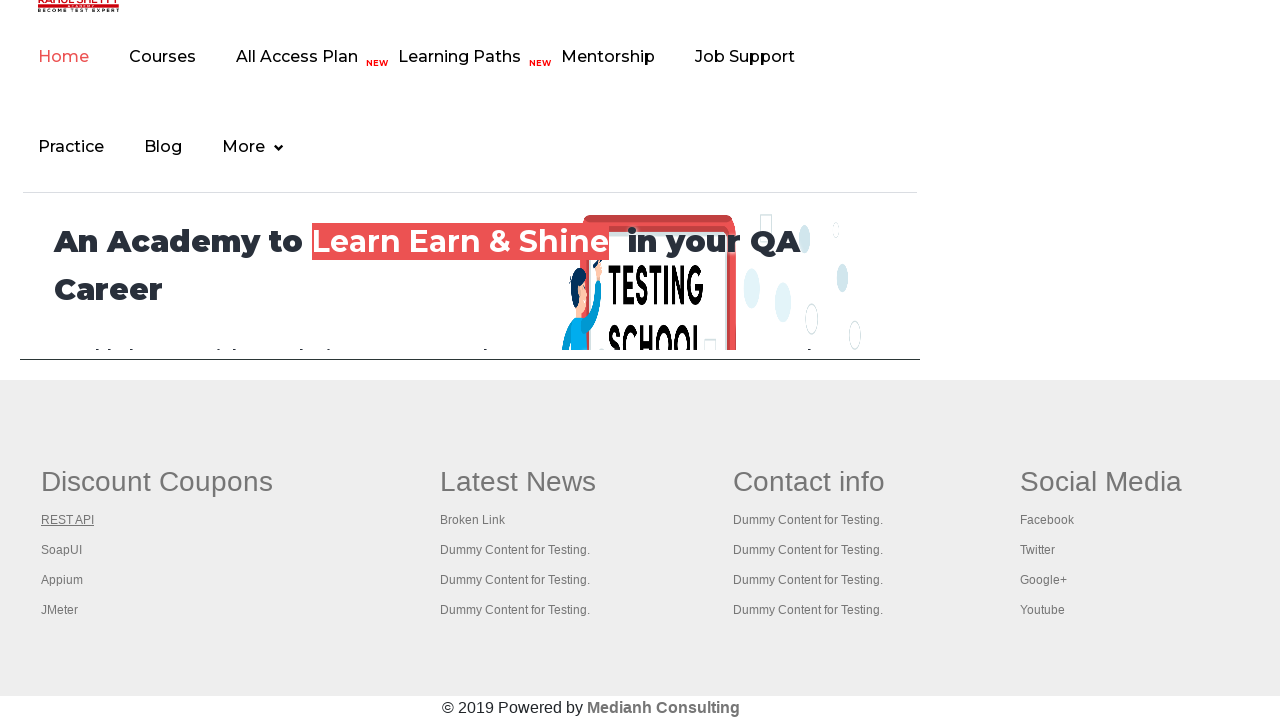

Opened footer link 2 in new tab using Ctrl+Click at (62, 550) on #gf-BIG >> xpath=//tbody/tr/td[1]/ul[1] >> a >> nth=2
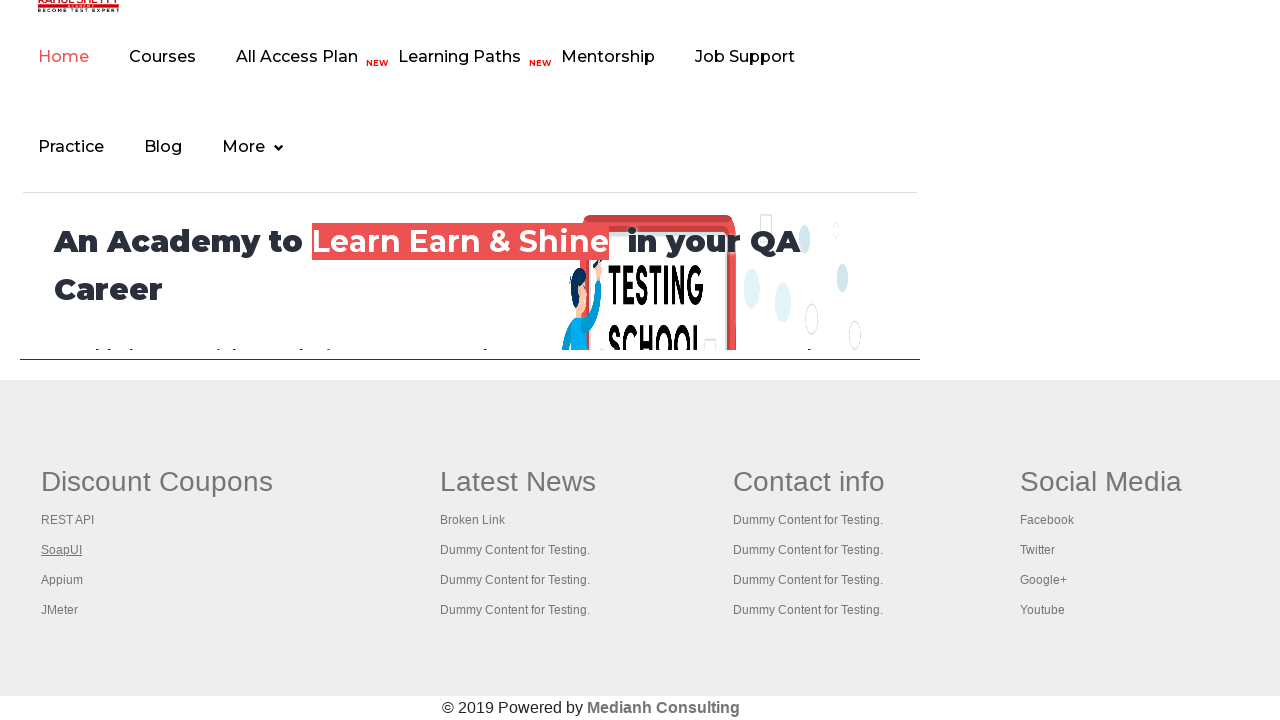

Waited 2 seconds for link 2 to load
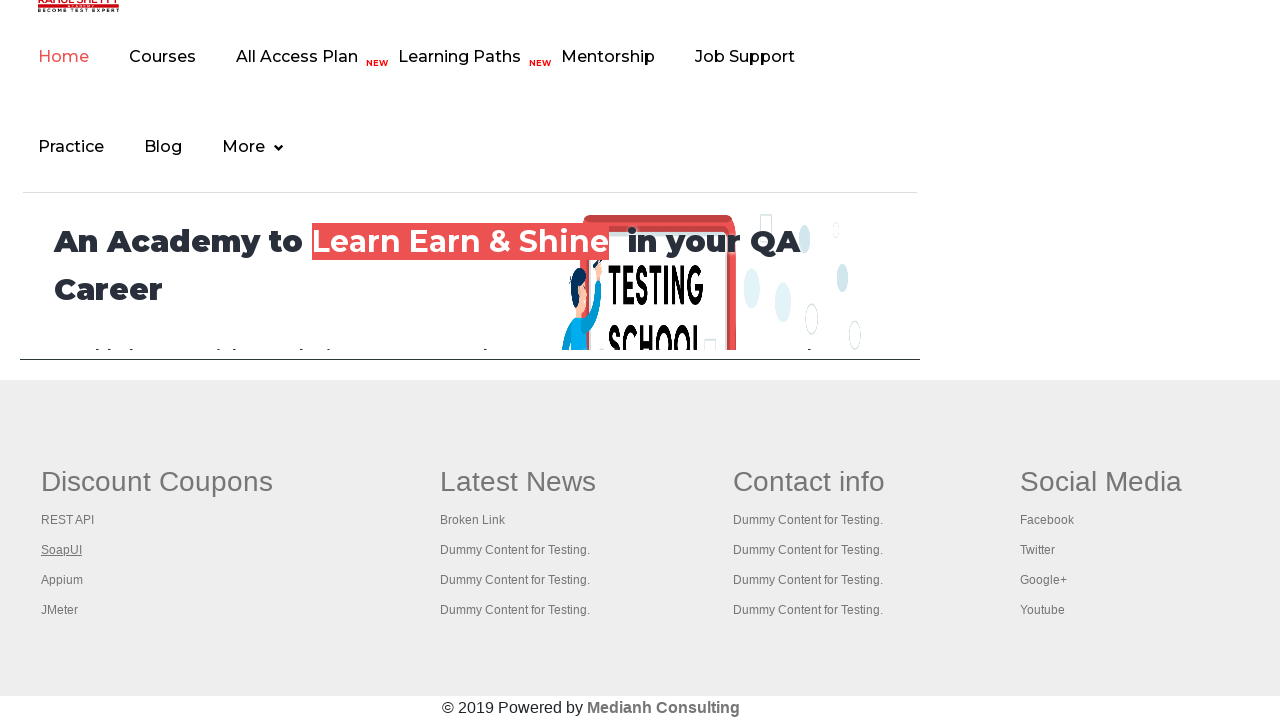

Opened footer link 3 in new tab using Ctrl+Click at (62, 580) on #gf-BIG >> xpath=//tbody/tr/td[1]/ul[1] >> a >> nth=3
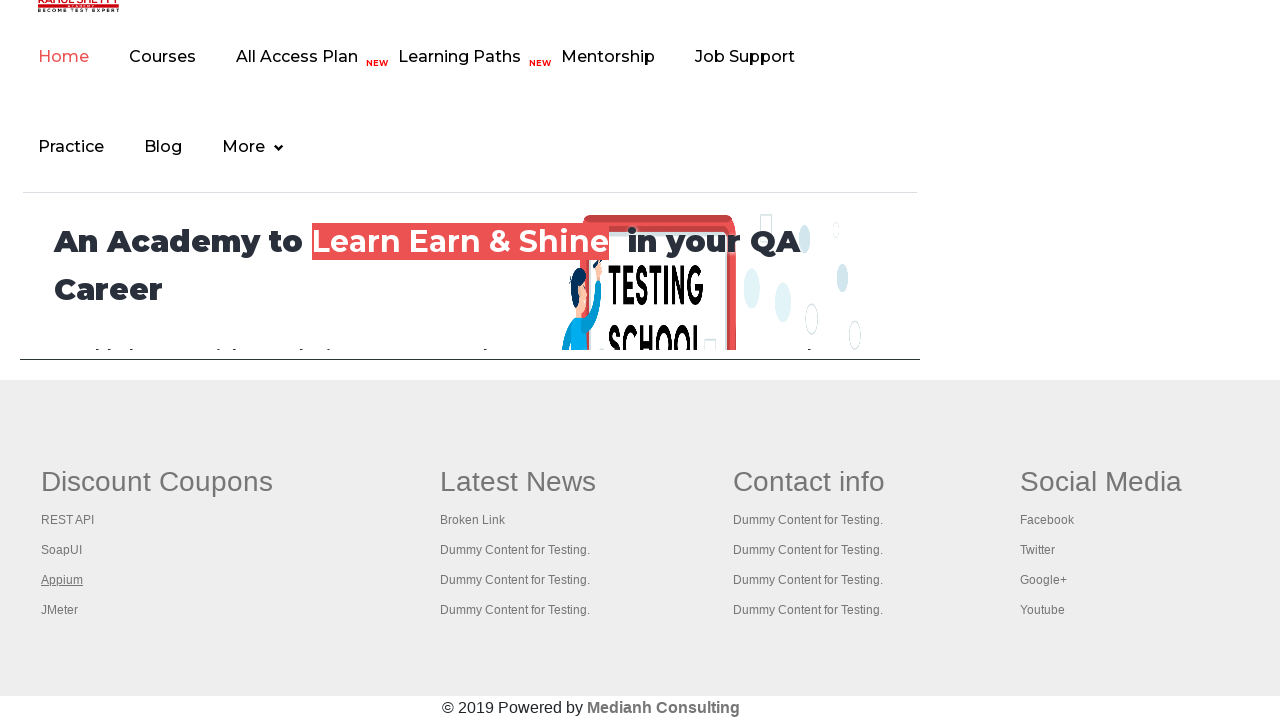

Waited 2 seconds for link 3 to load
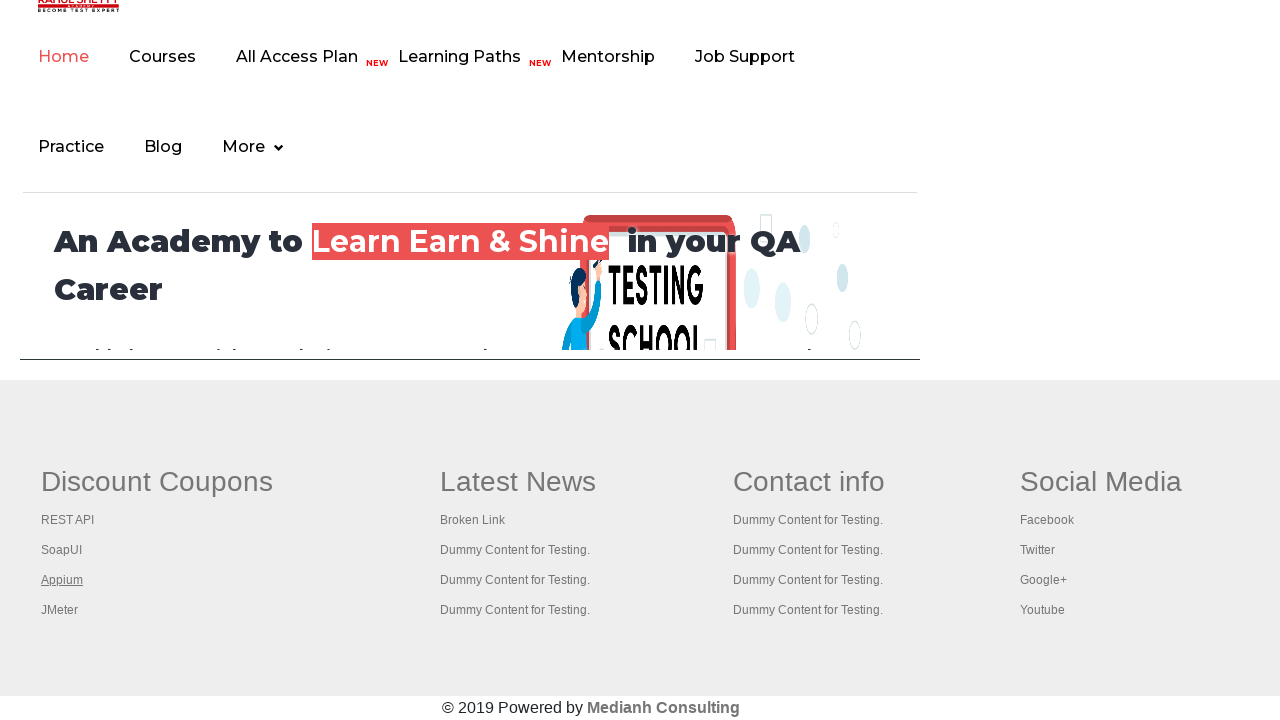

Opened footer link 4 in new tab using Ctrl+Click at (60, 610) on #gf-BIG >> xpath=//tbody/tr/td[1]/ul[1] >> a >> nth=4
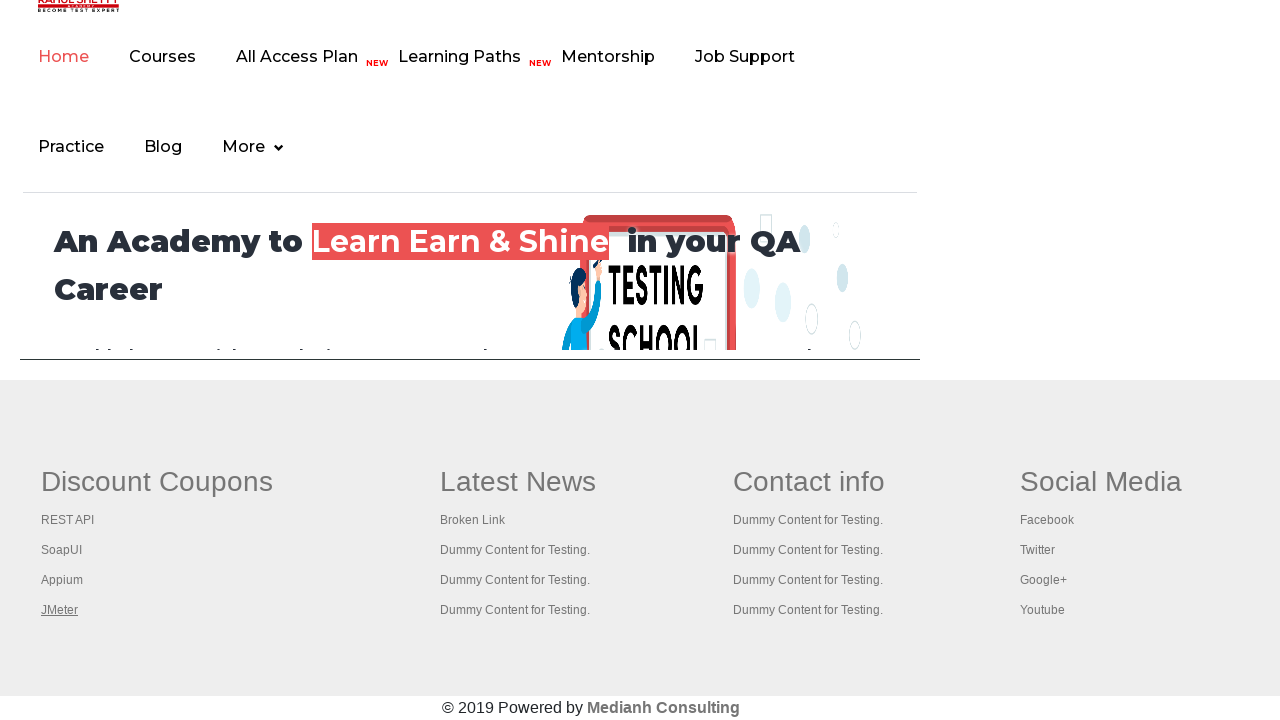

Waited 2 seconds for link 4 to load
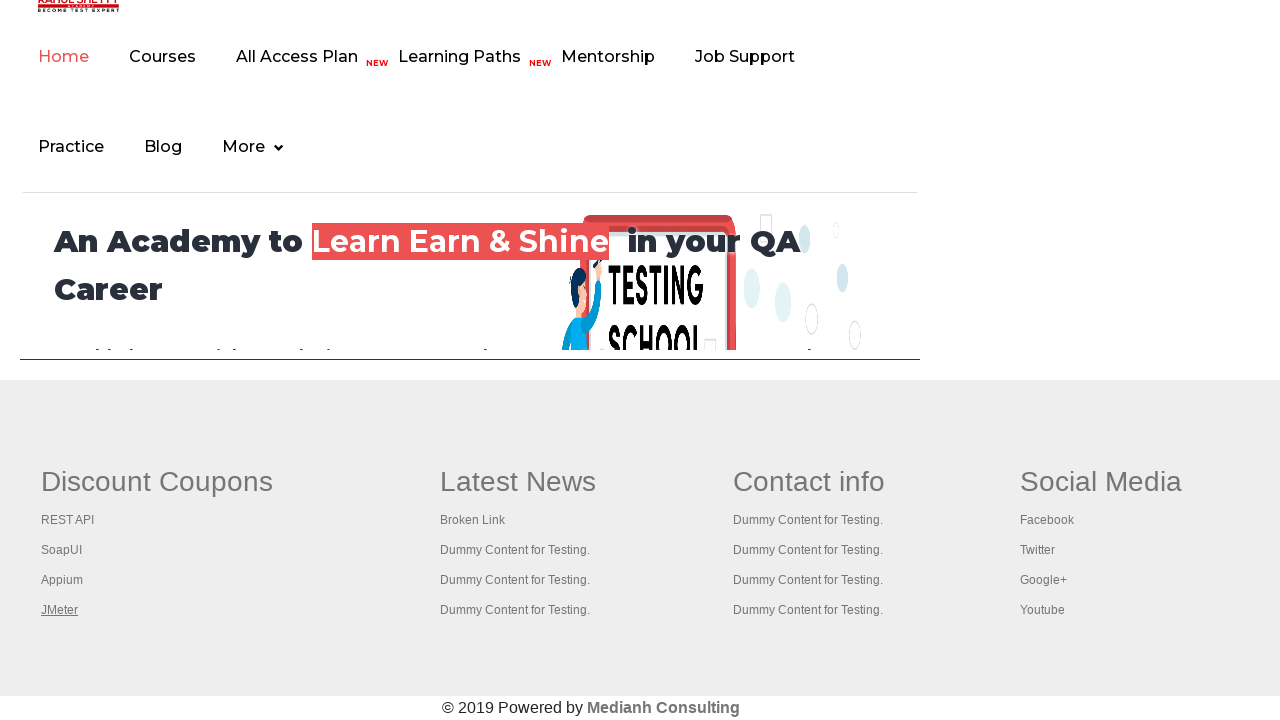

Retrieved all 5 open browser tabs/windows
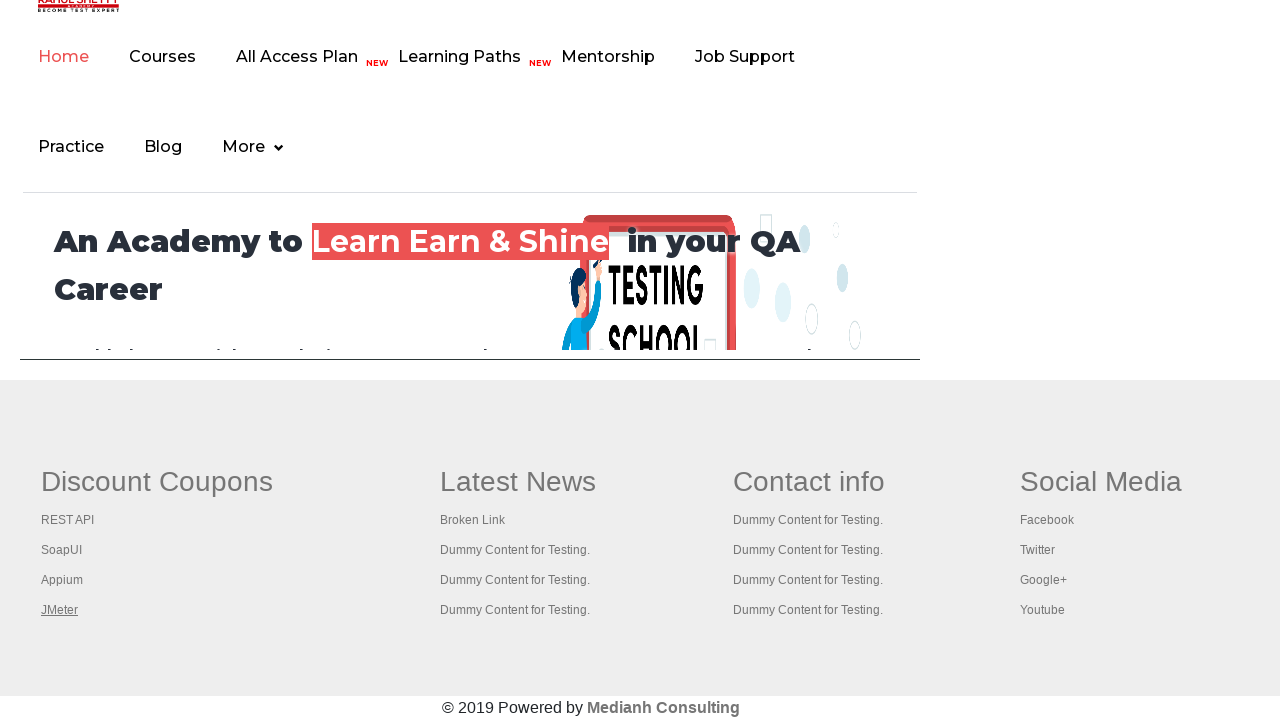

Verified tab 1 loaded with domcontentloaded state
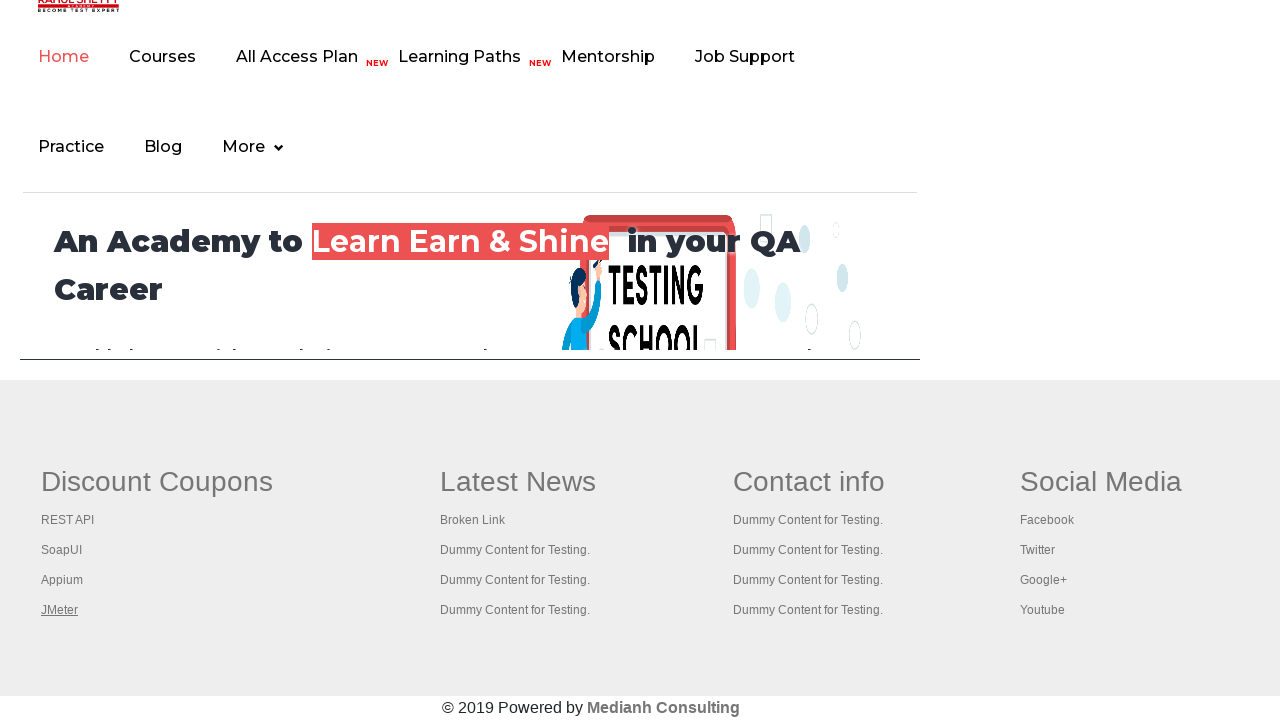

Verified tab 2 loaded with domcontentloaded state
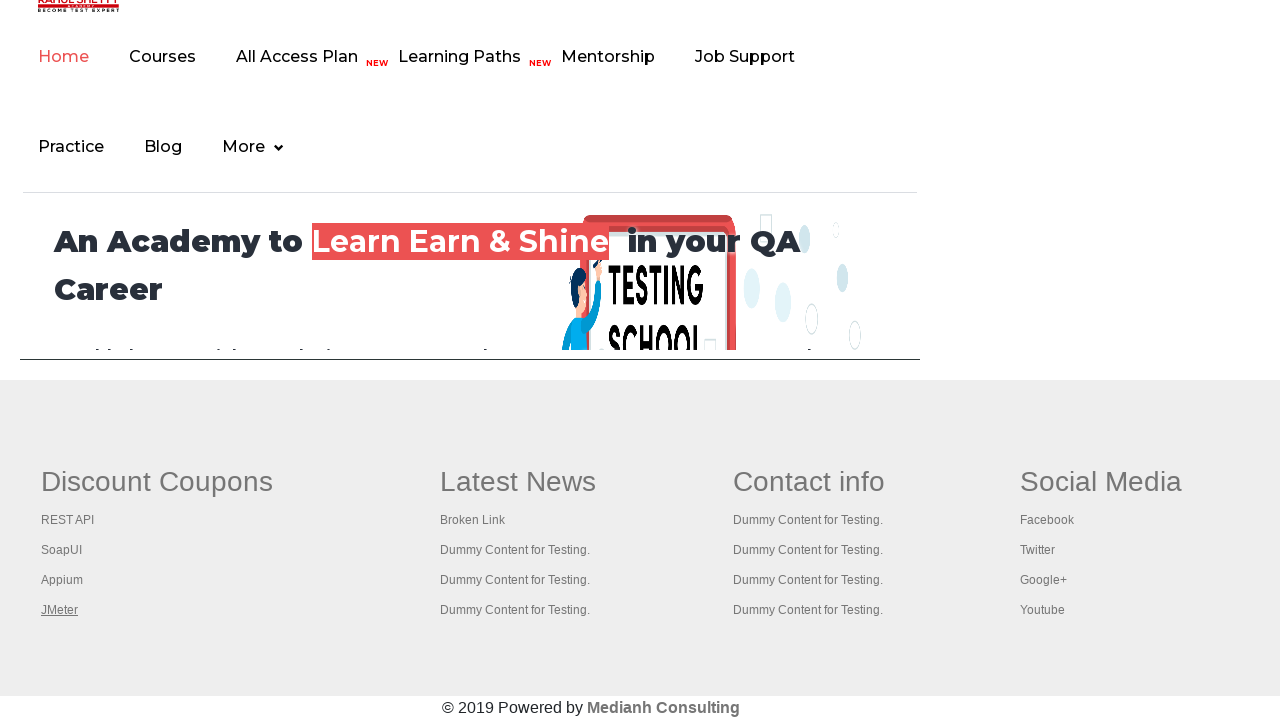

Verified tab 3 loaded with domcontentloaded state
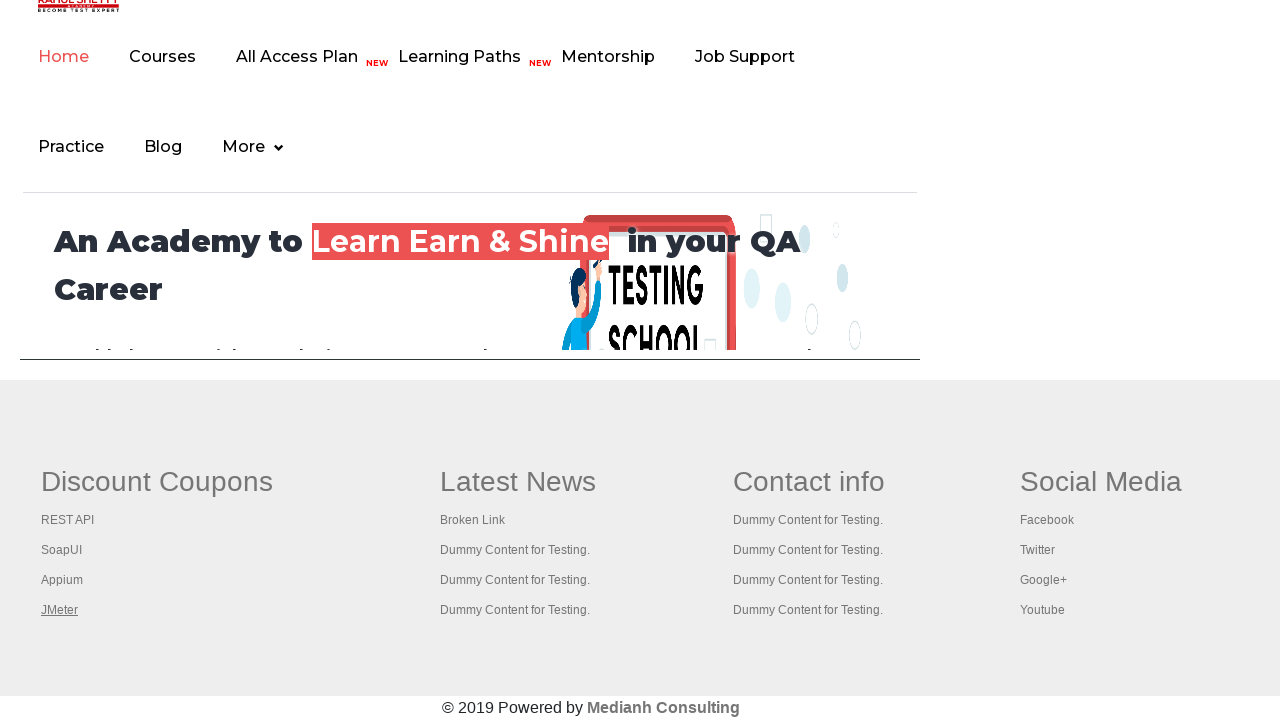

Verified tab 4 loaded with domcontentloaded state
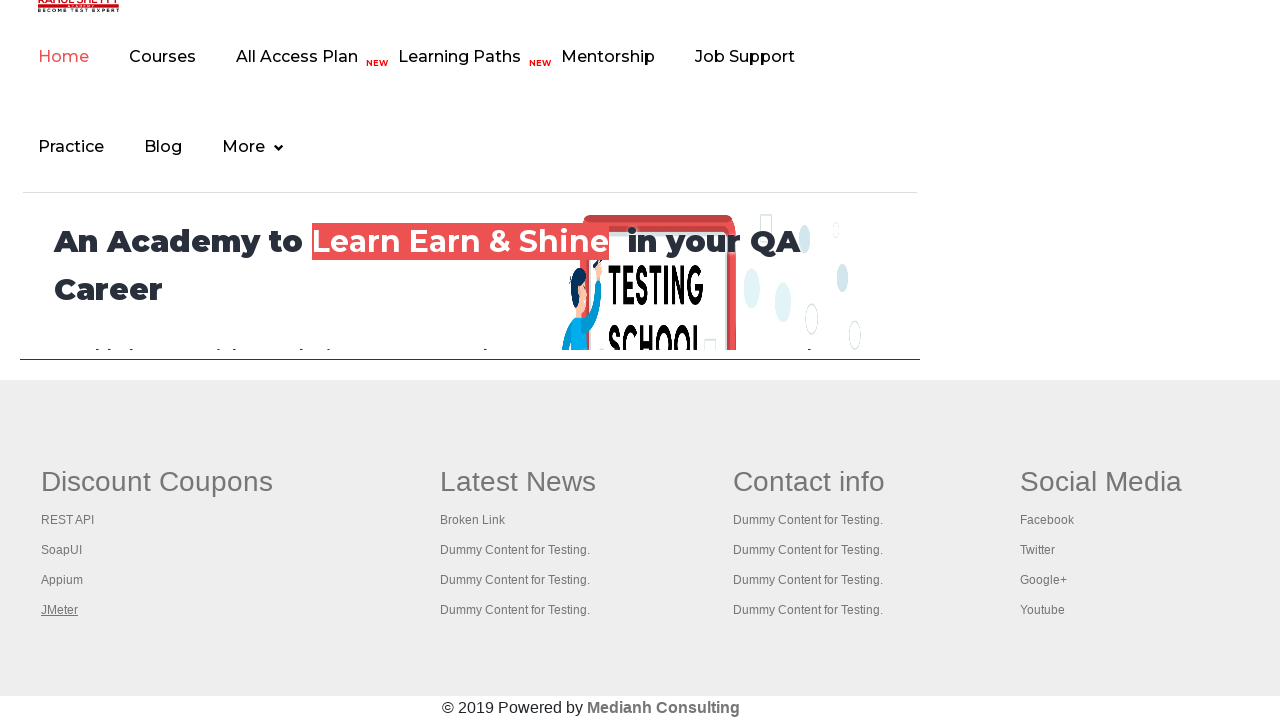

Verified tab 5 loaded with domcontentloaded state
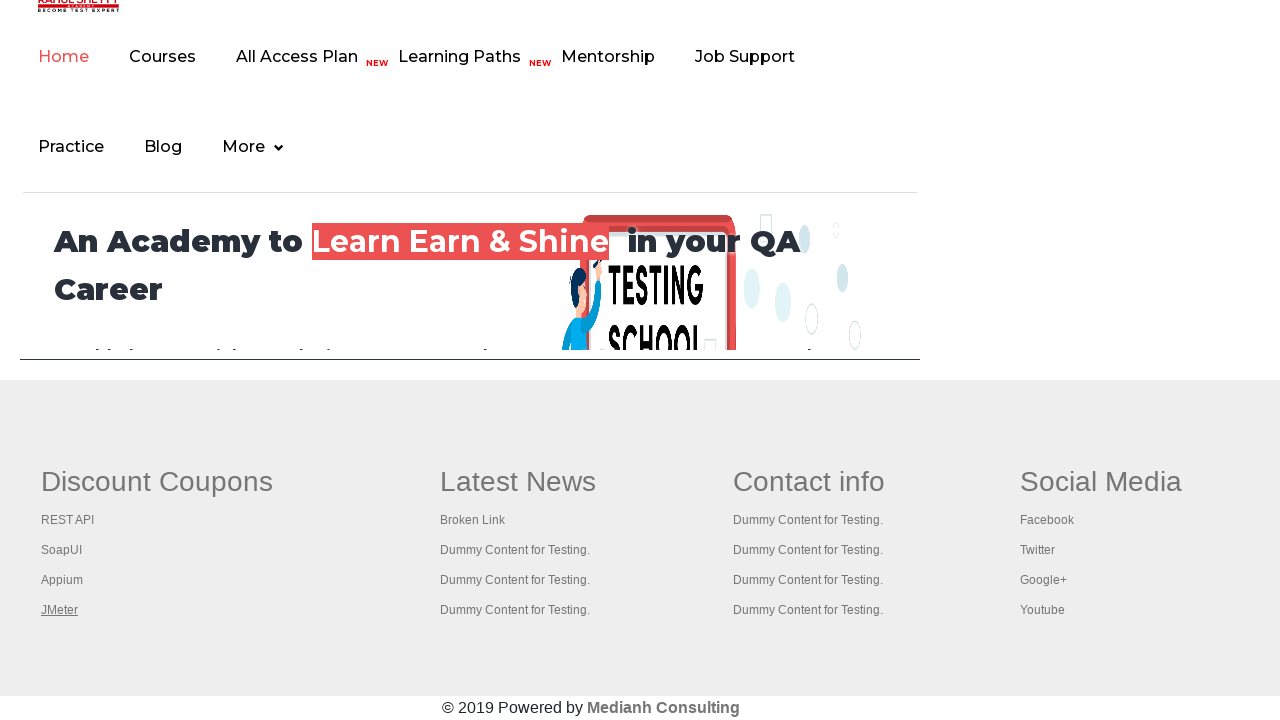

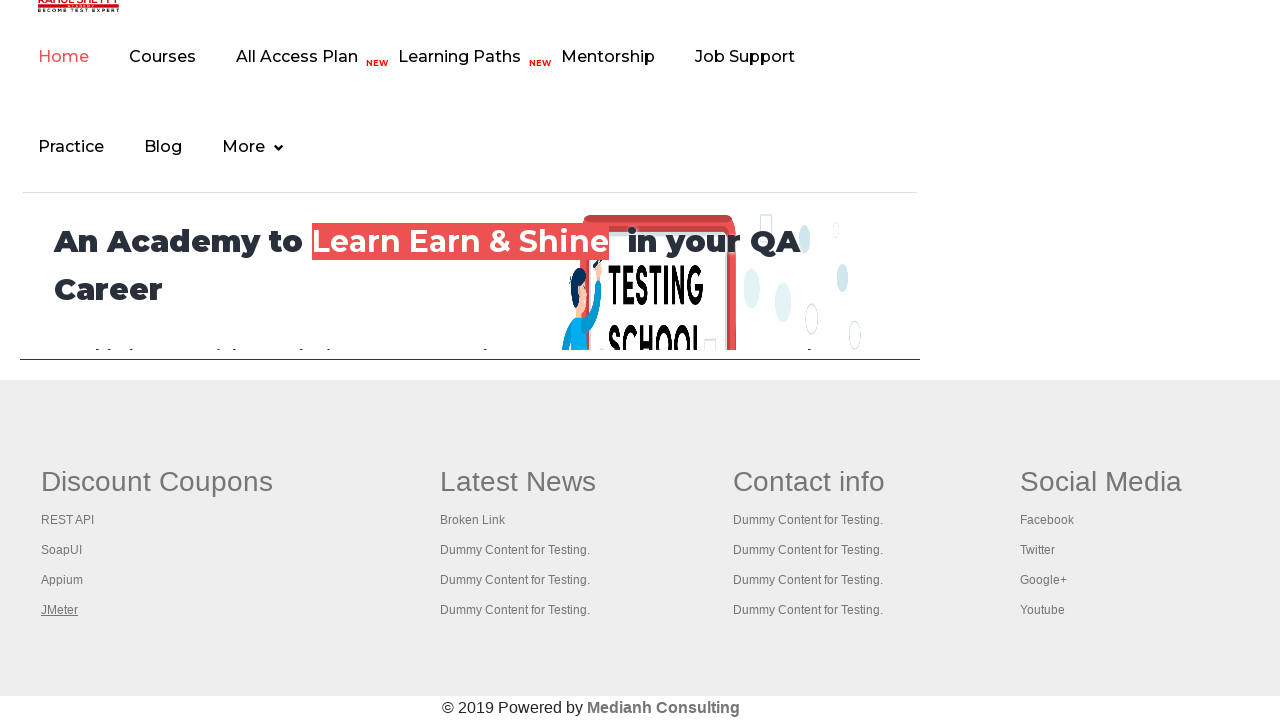